Tests JavaScript prompt dialog by entering a name and accepting it, then verifying the greeting message

Starting URL: http://automationbykrishna.com

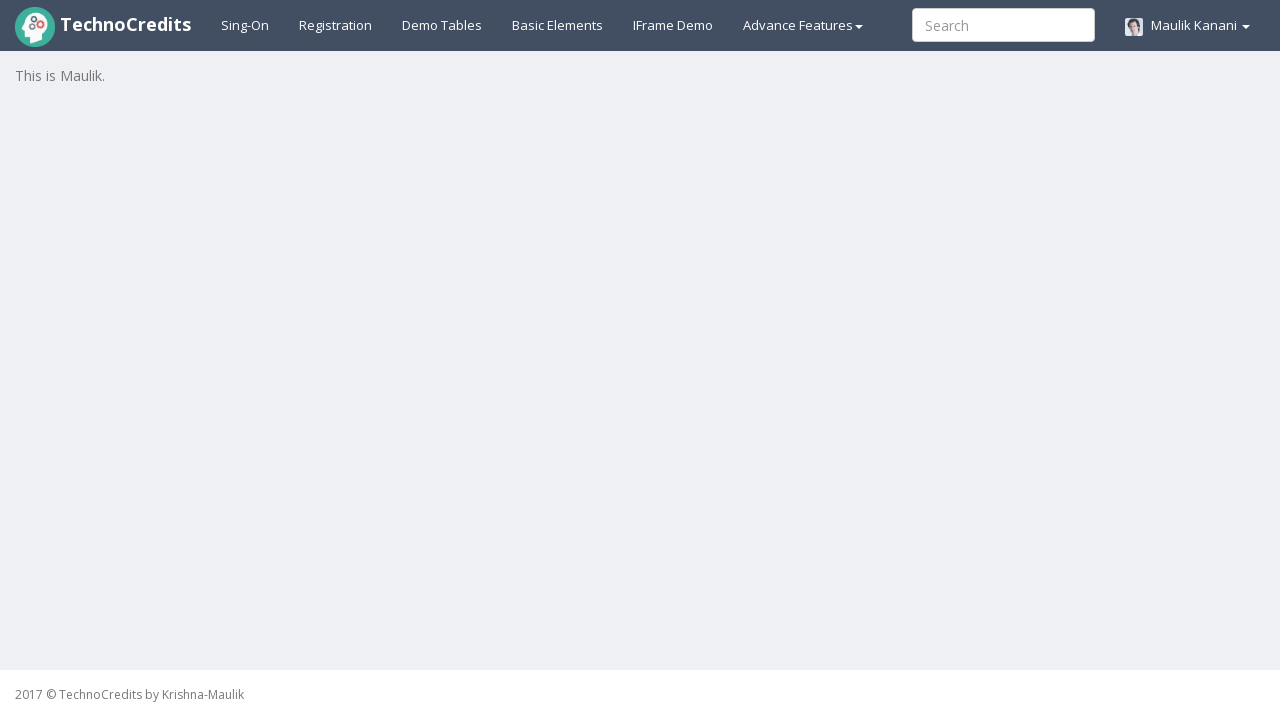

Clicked on Basic Elements tab at (558, 25) on #basicelements
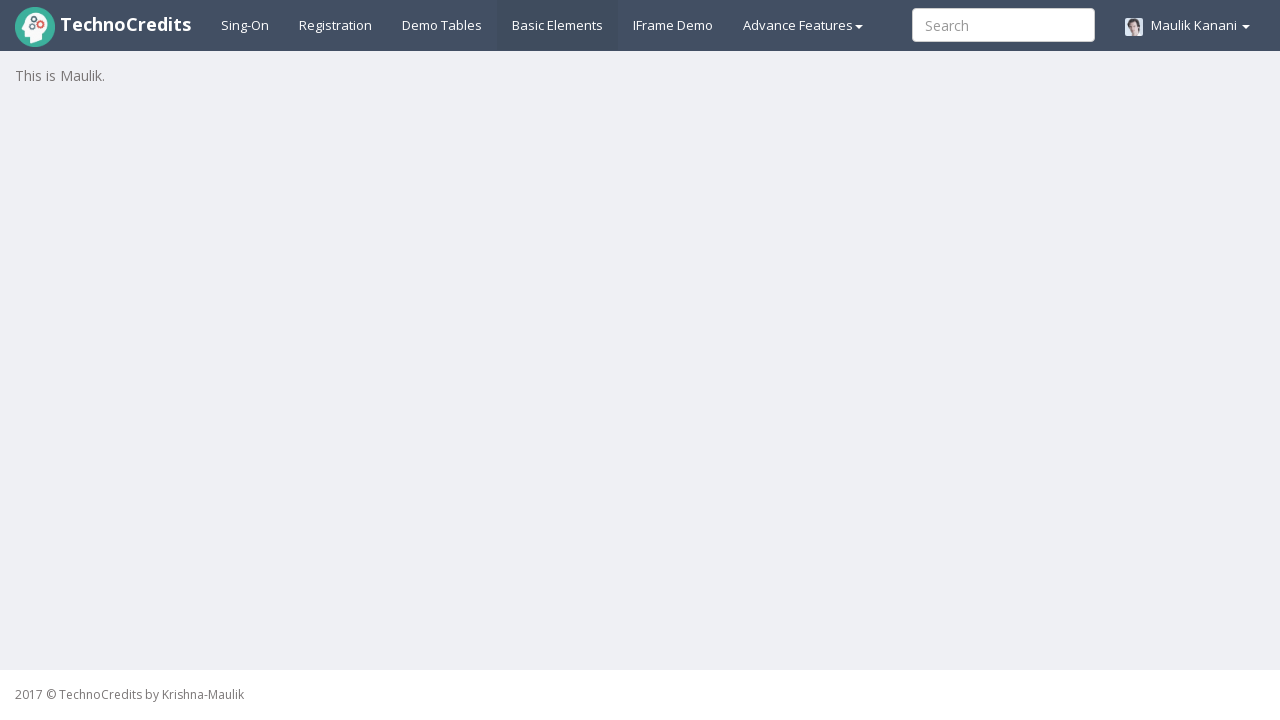

Set up dialog handler to accept prompt with name 'Jennifer'
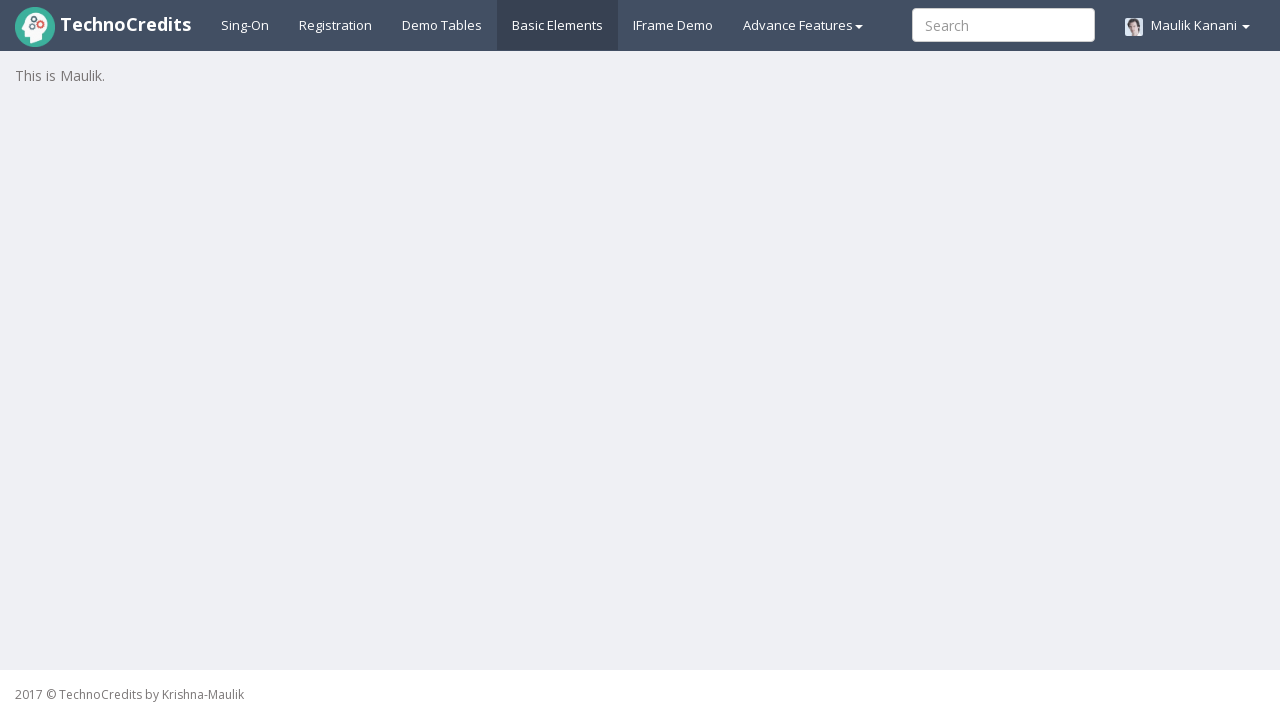

Clicked the JavaScript Prompt button to trigger dialog at (356, 578) on #javascriptPromp
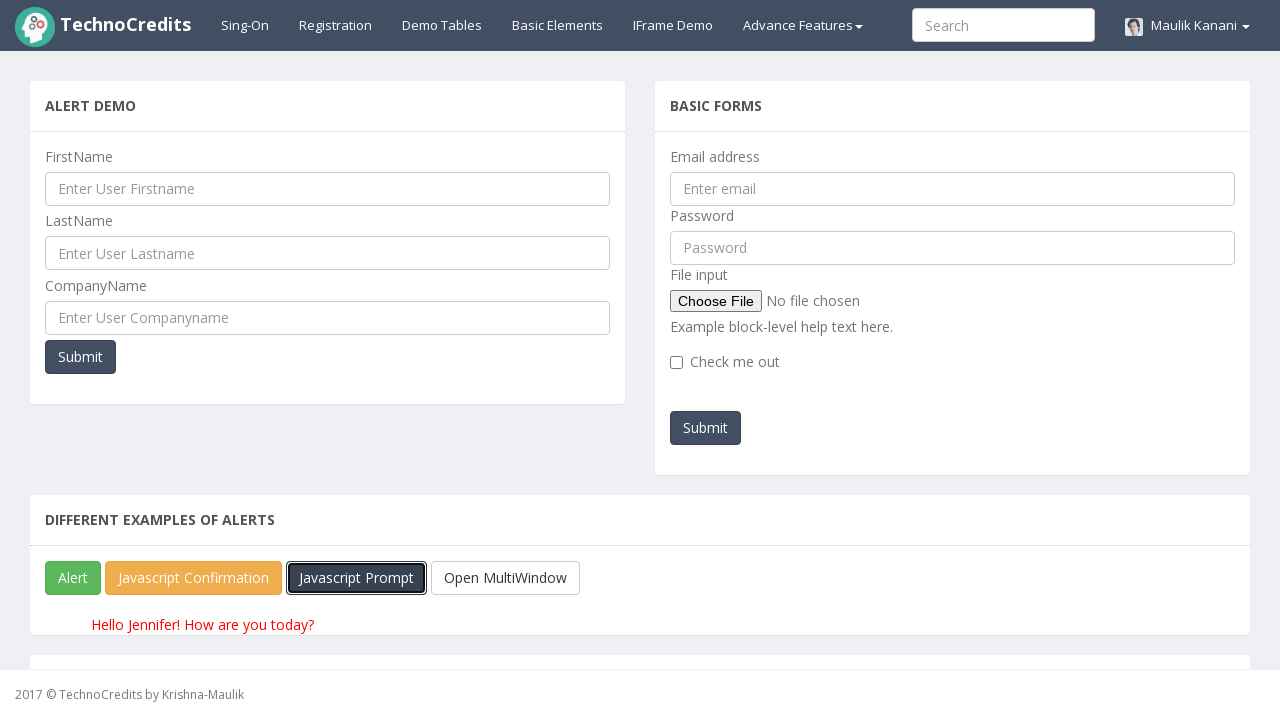

Greeting message appeared after accepting prompt
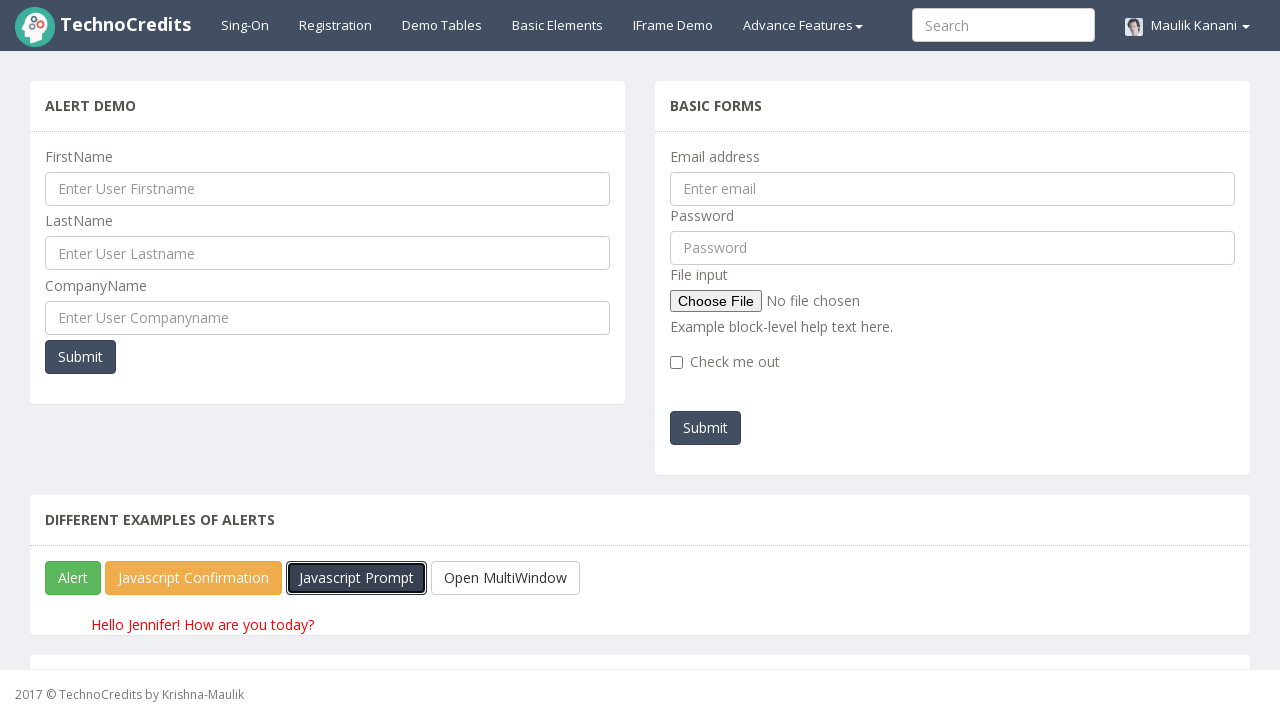

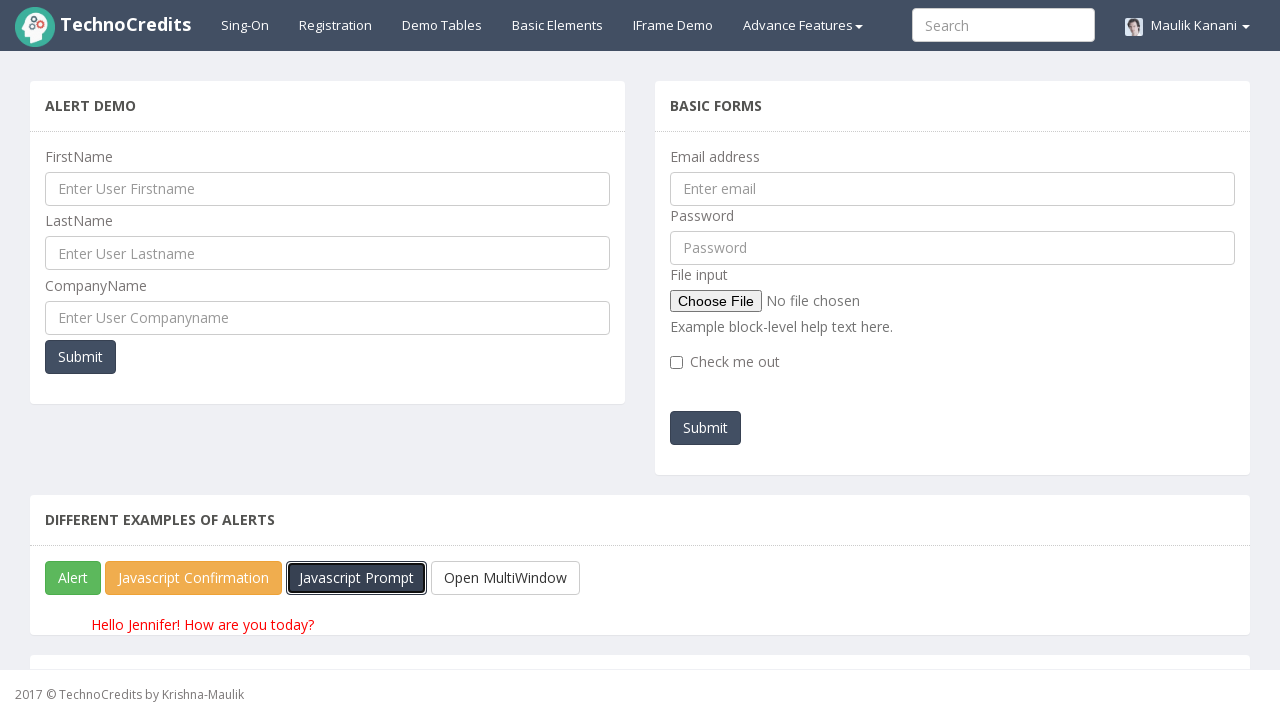